Tests hover functionality by hovering over the first avatar image and verifying that the caption with additional user information becomes visible.

Starting URL: http://the-internet.herokuapp.com/hovers

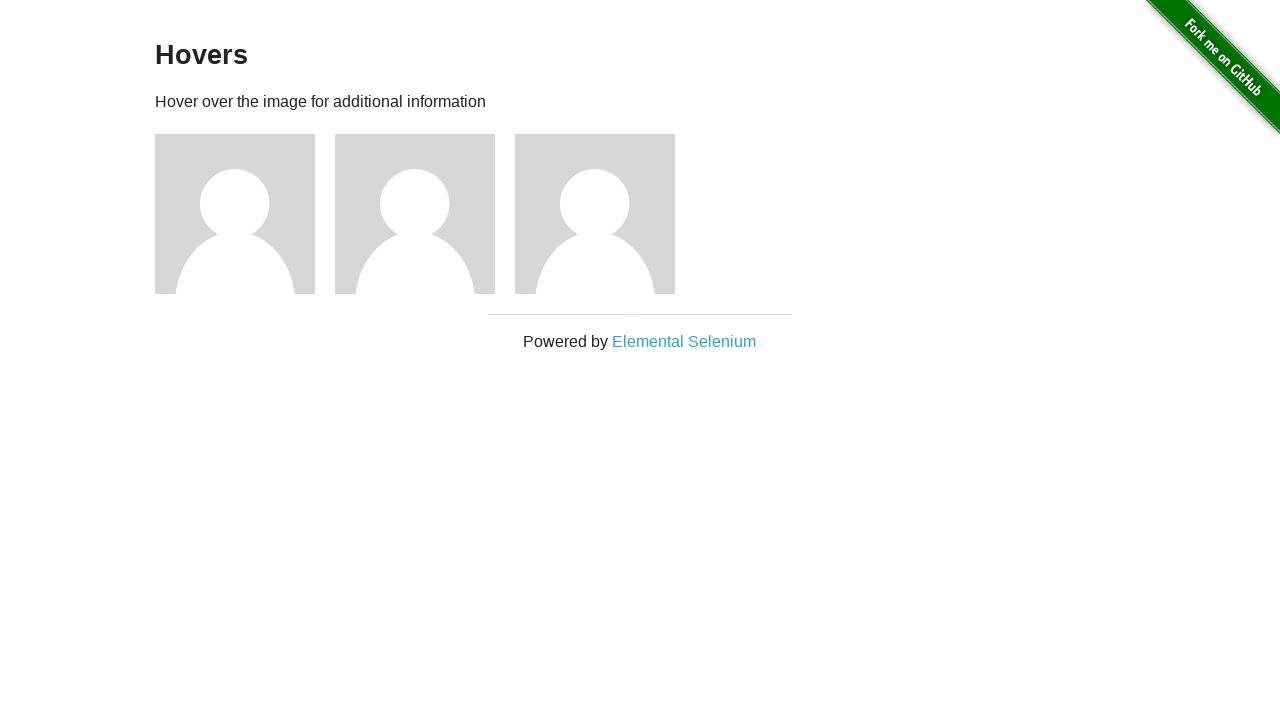

Located the first avatar figure element
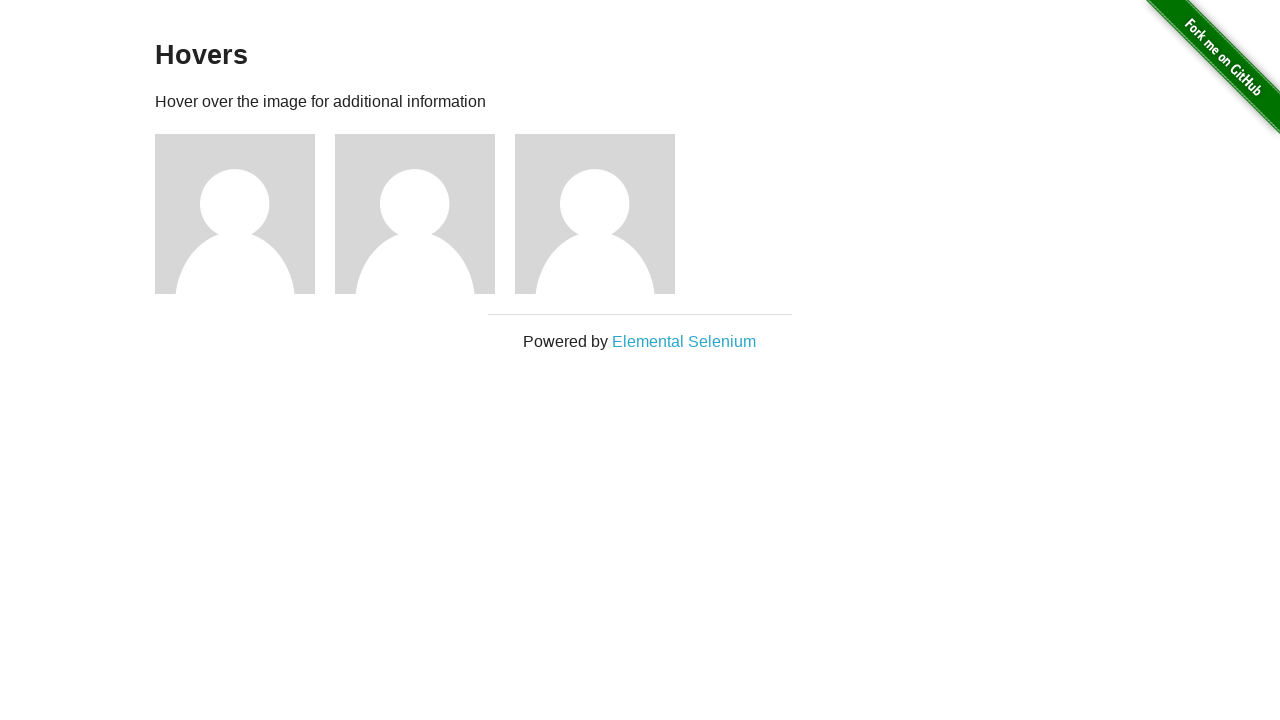

Hovered over the first avatar to trigger caption display at (245, 214) on .figure >> nth=0
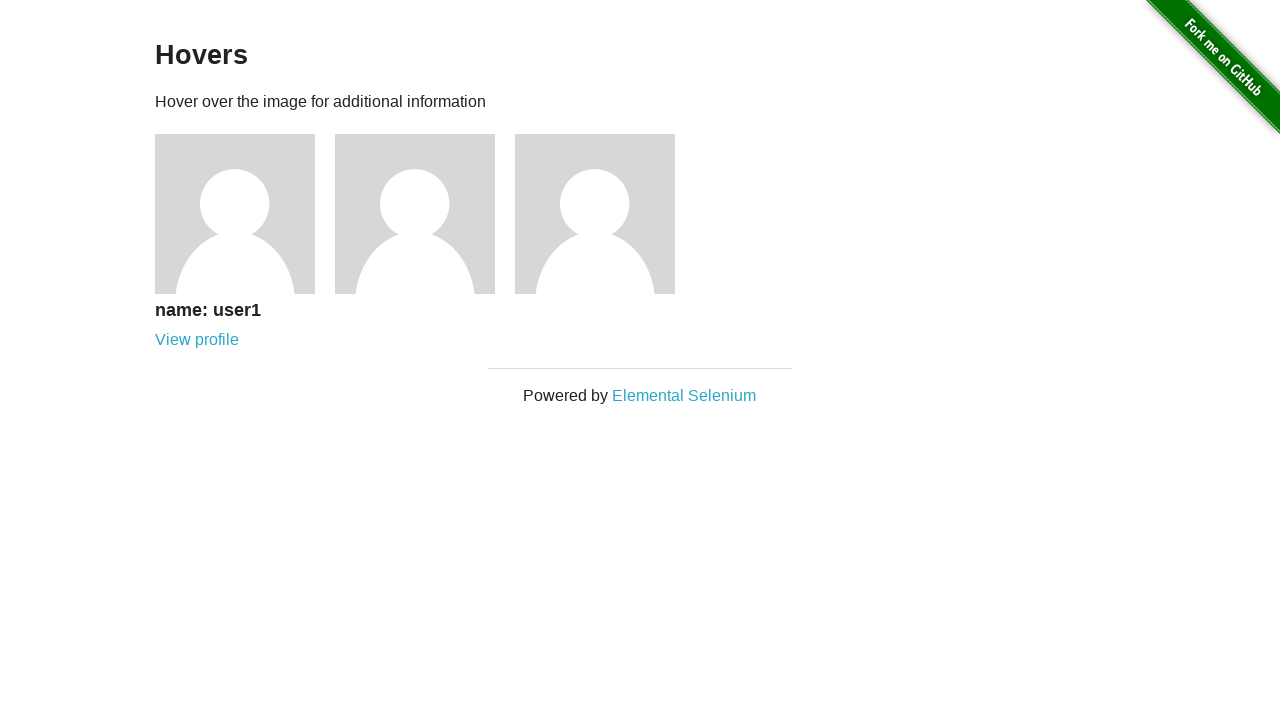

Caption element became visible after hover
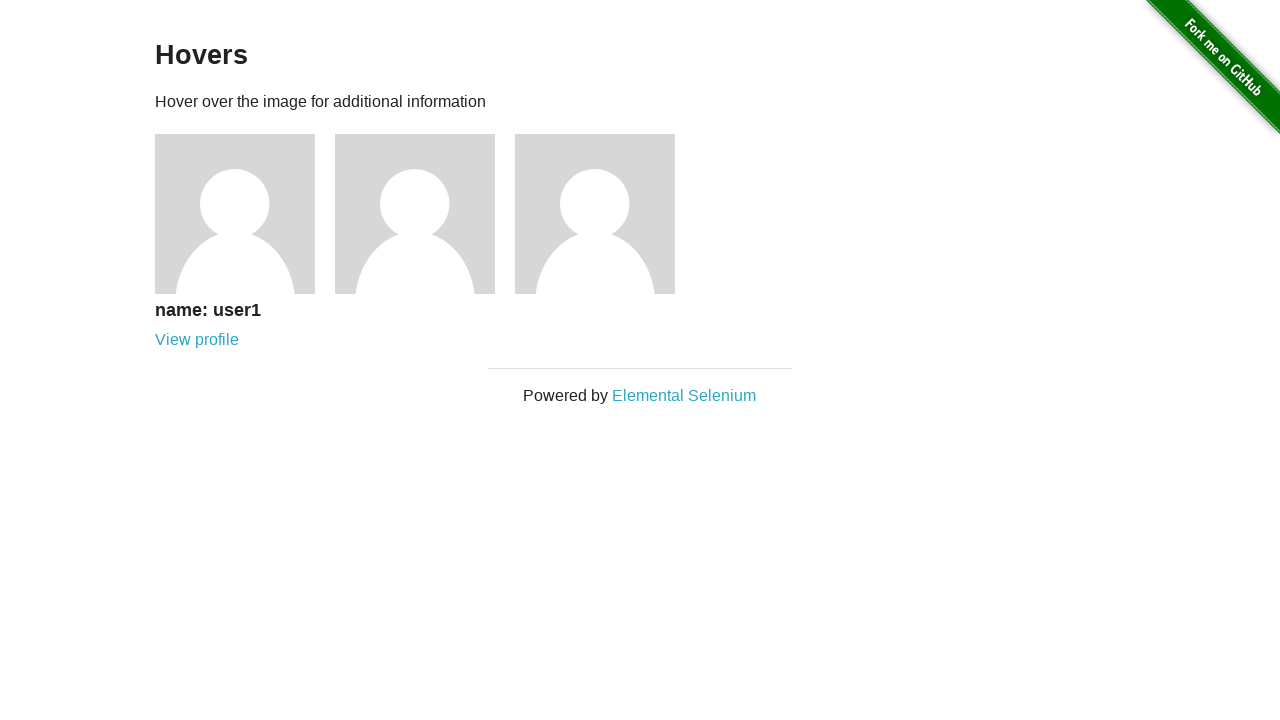

Verified that caption with user information is visible
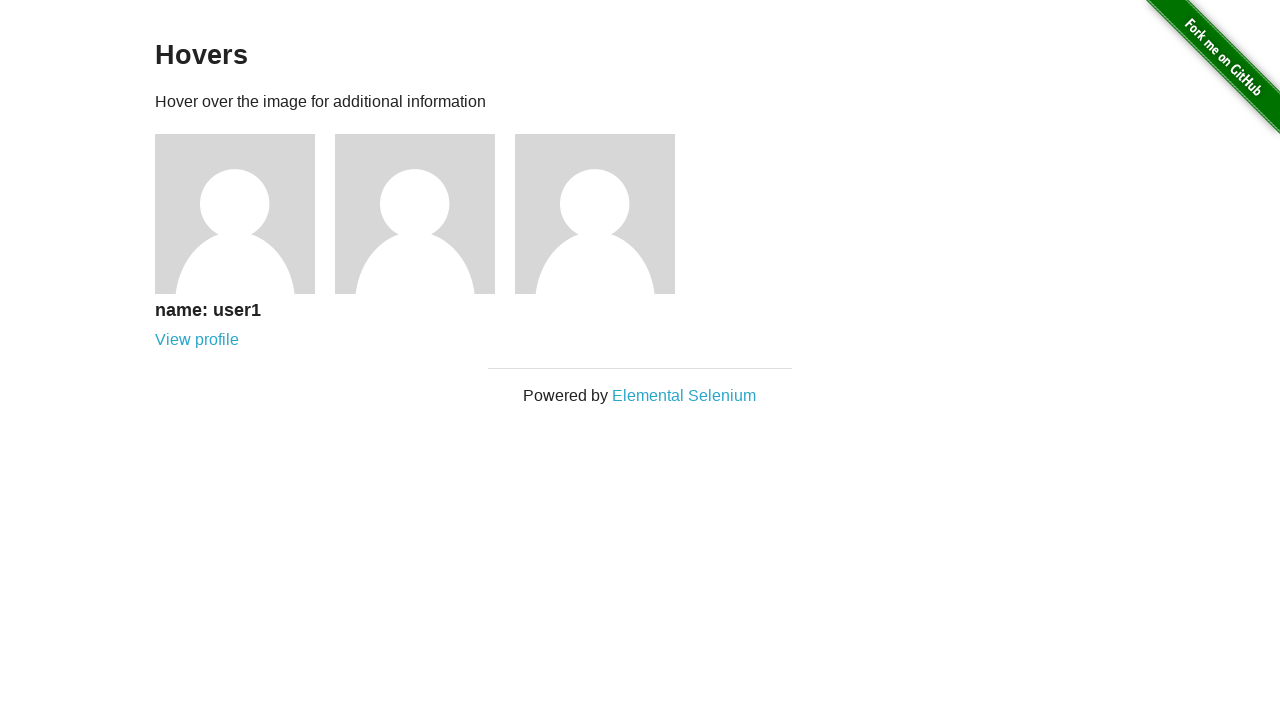

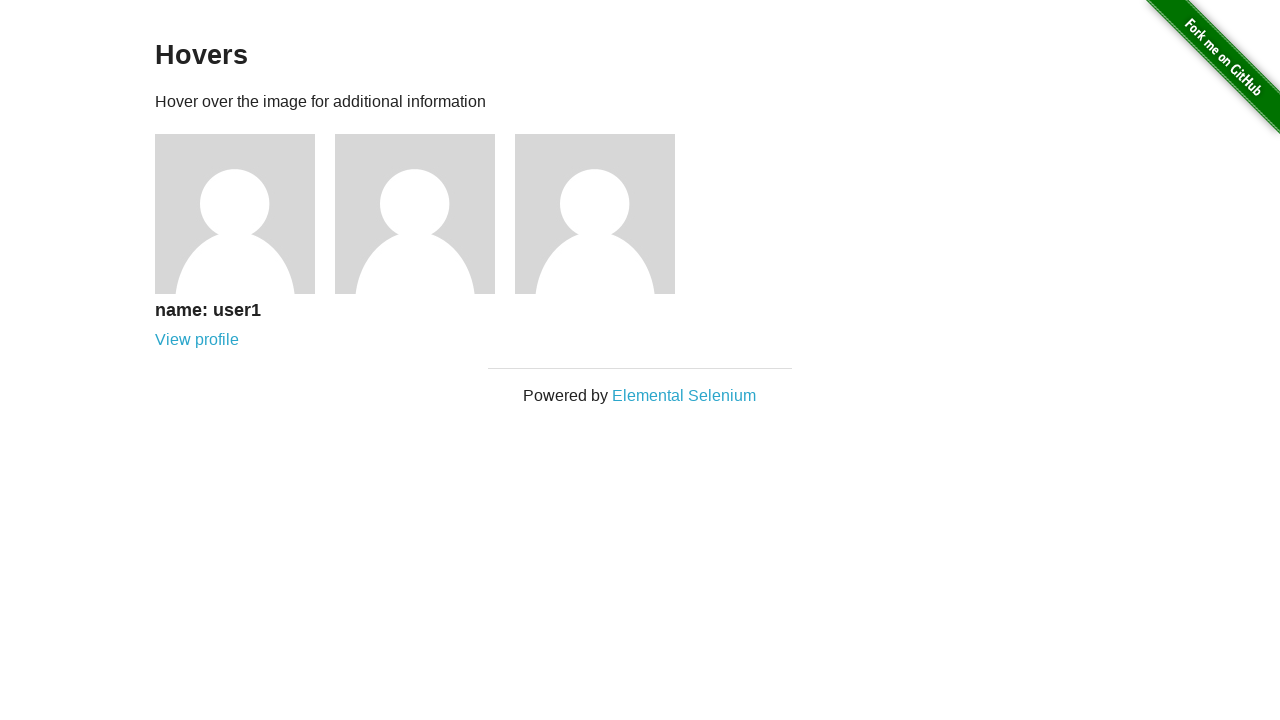